Tests a registration form by filling in required fields (first name, last name, email), submitting the form, and verifying the success message is displayed.

Starting URL: http://suninjuly.github.io/registration1.html

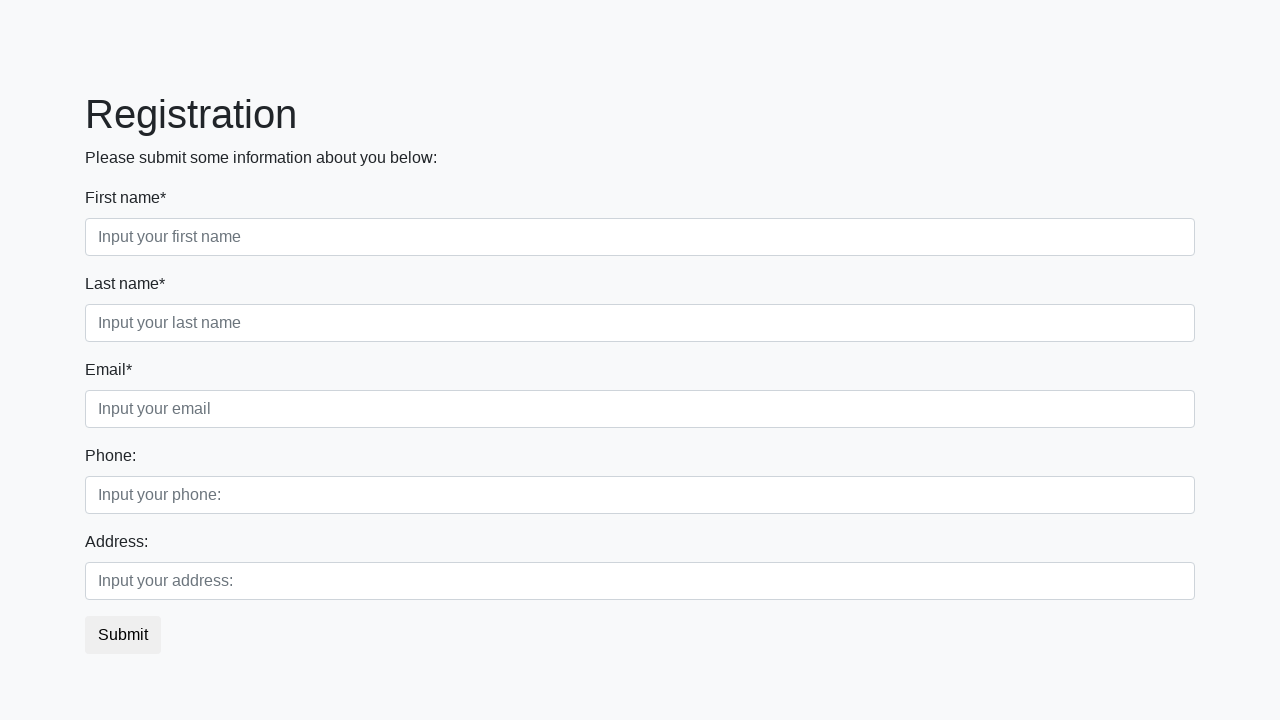

Filled first name field with 'Alex' on input.first[required]
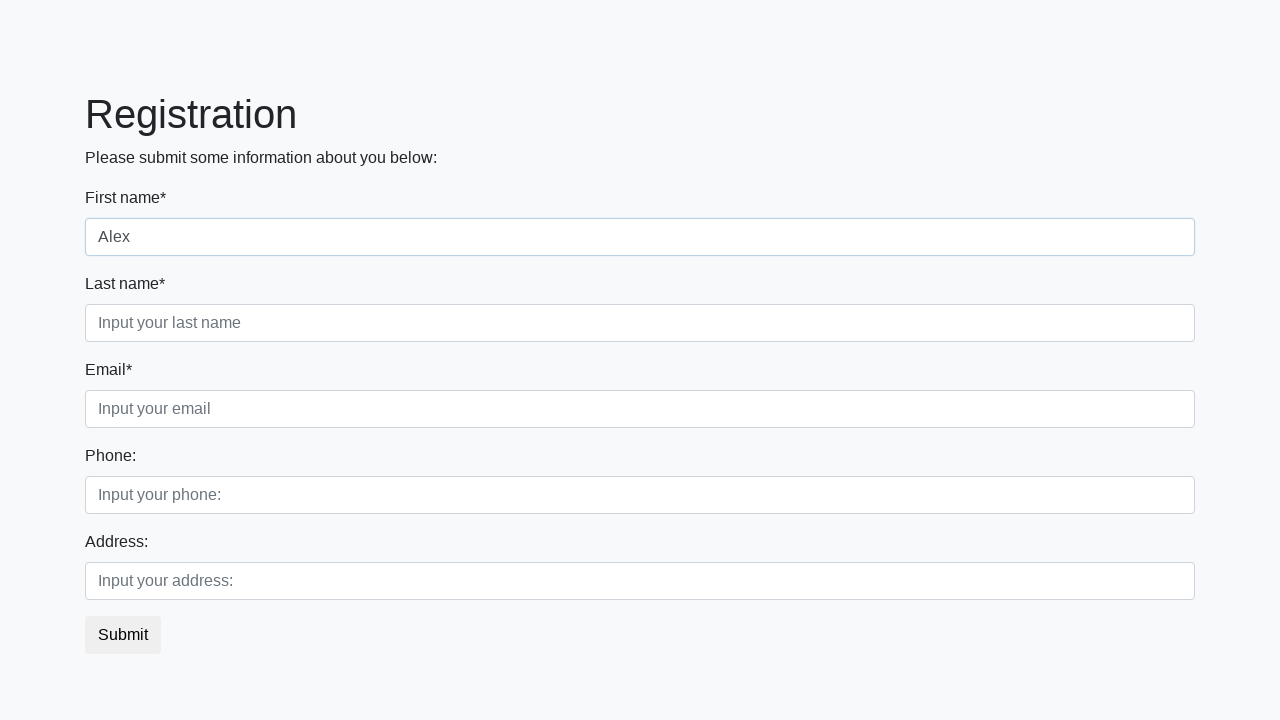

Filled last name field with 'Petrov' on input.second[required]
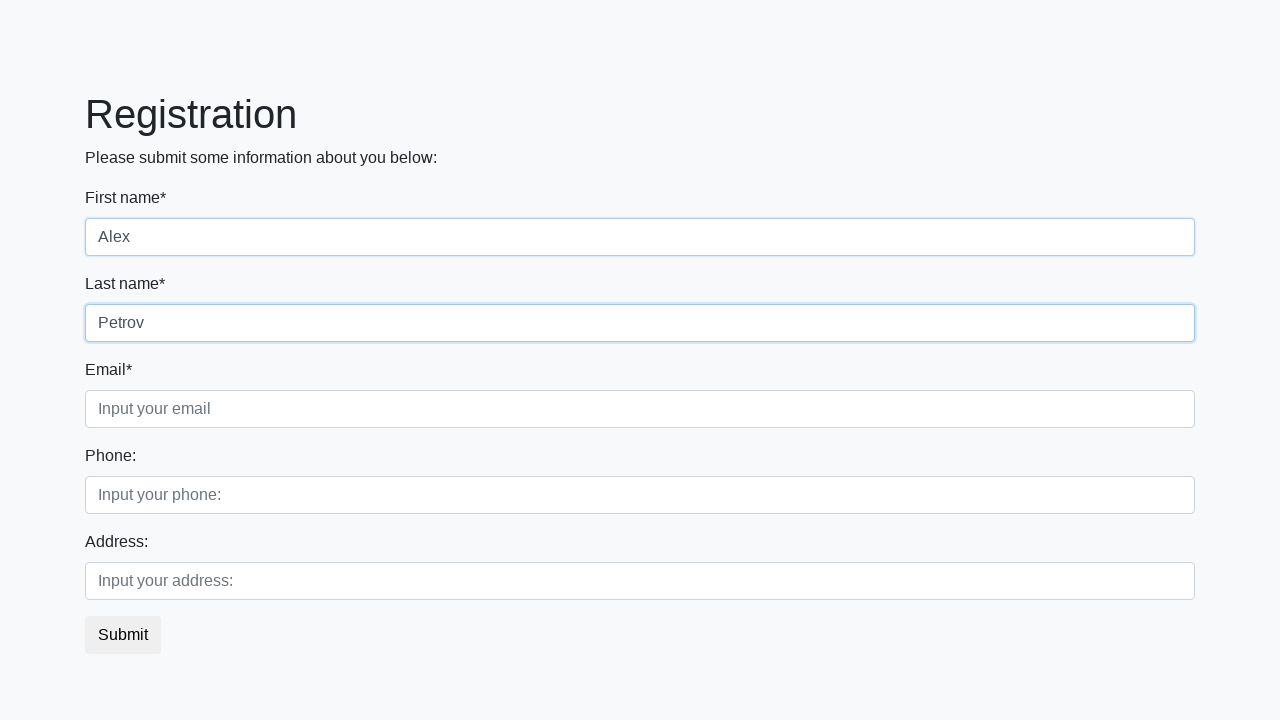

Filled email field with 'alex@gmail.com' on input.third[required]
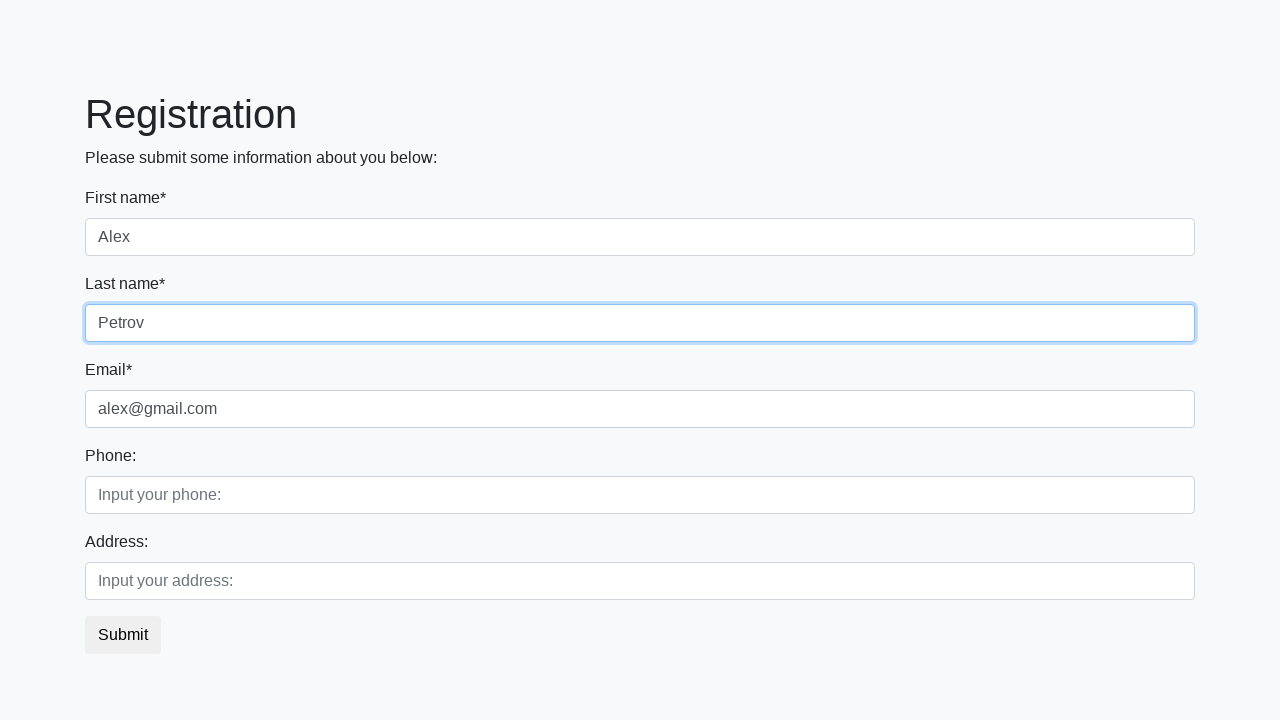

Clicked submit button to register at (123, 635) on button.btn
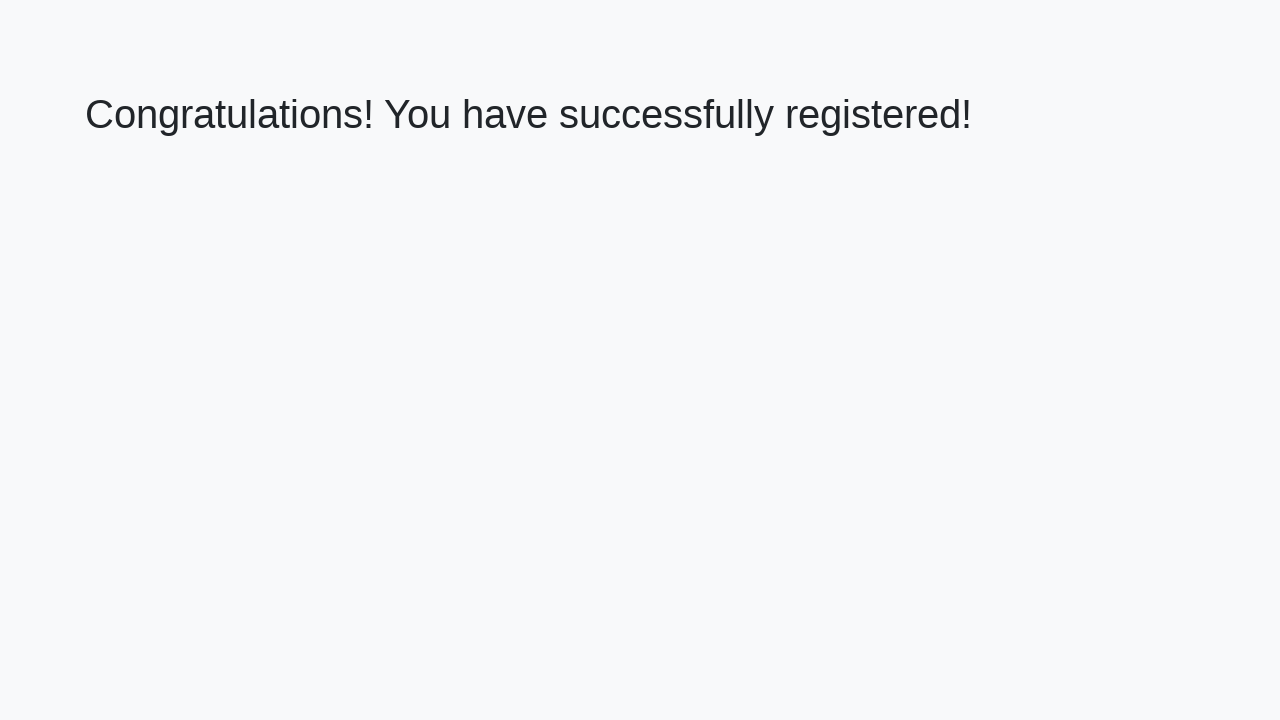

Success message appeared on page
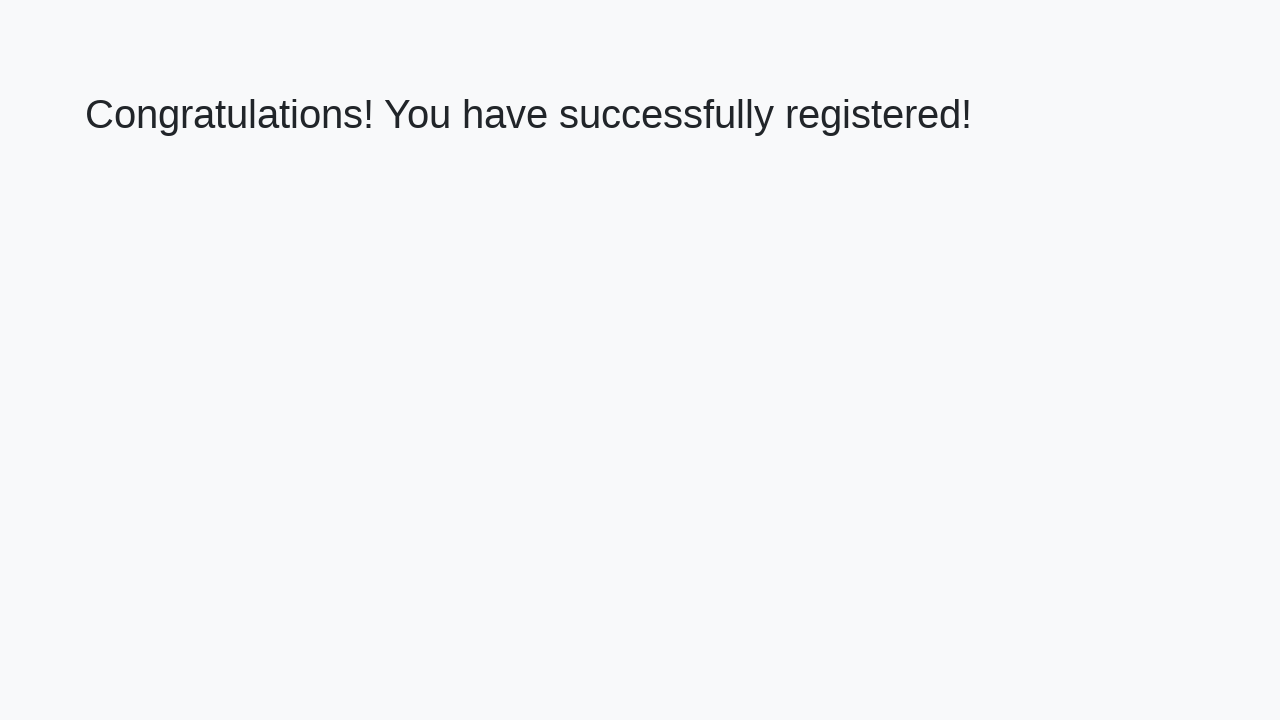

Retrieved success message text
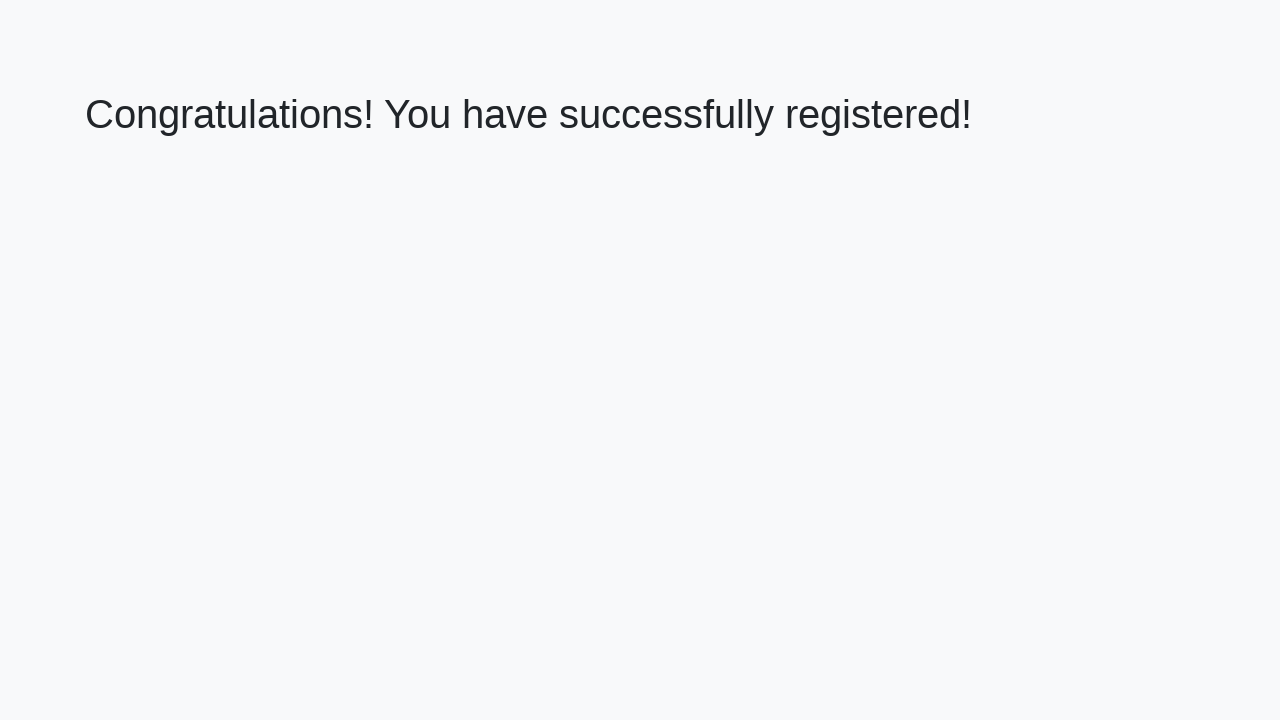

Verified success message: 'Congratulations! You have successfully registered!'
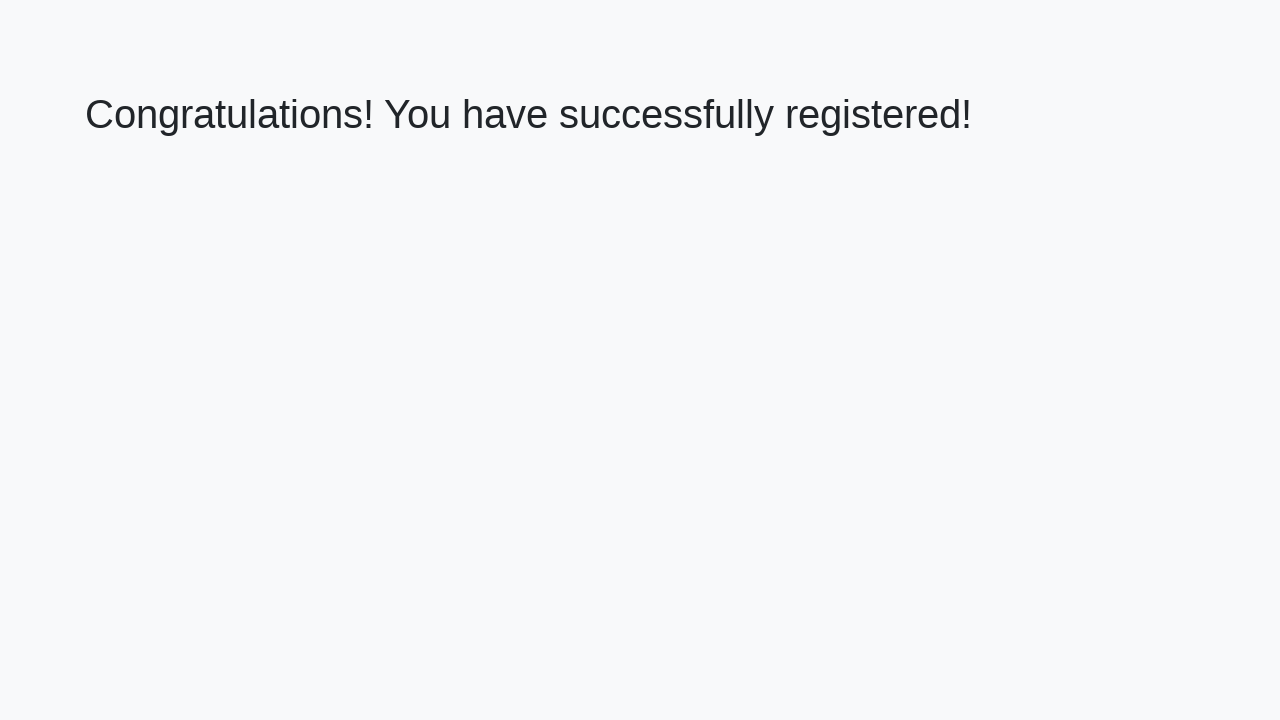

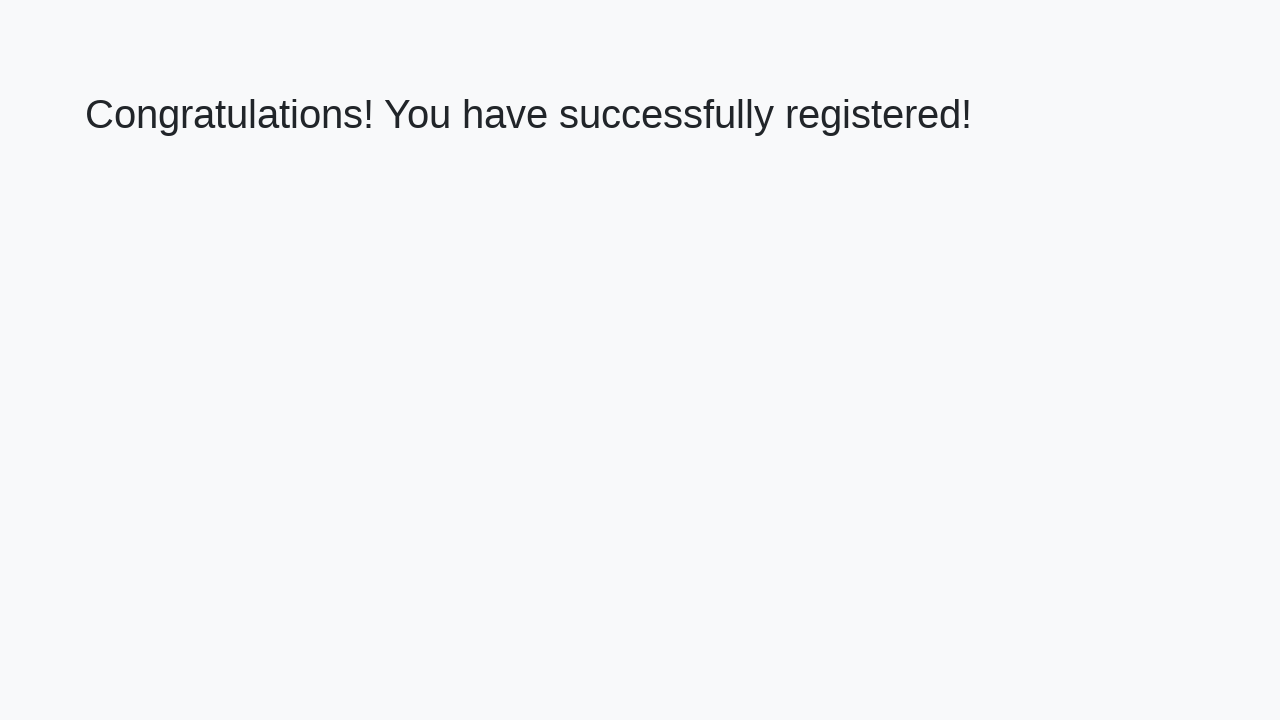